Tests the search filter functionality by entering "Rice" in the search field and verifying that the results are filtered correctly

Starting URL: https://rahulshettyacademy.com/seleniumPractise/#/offers

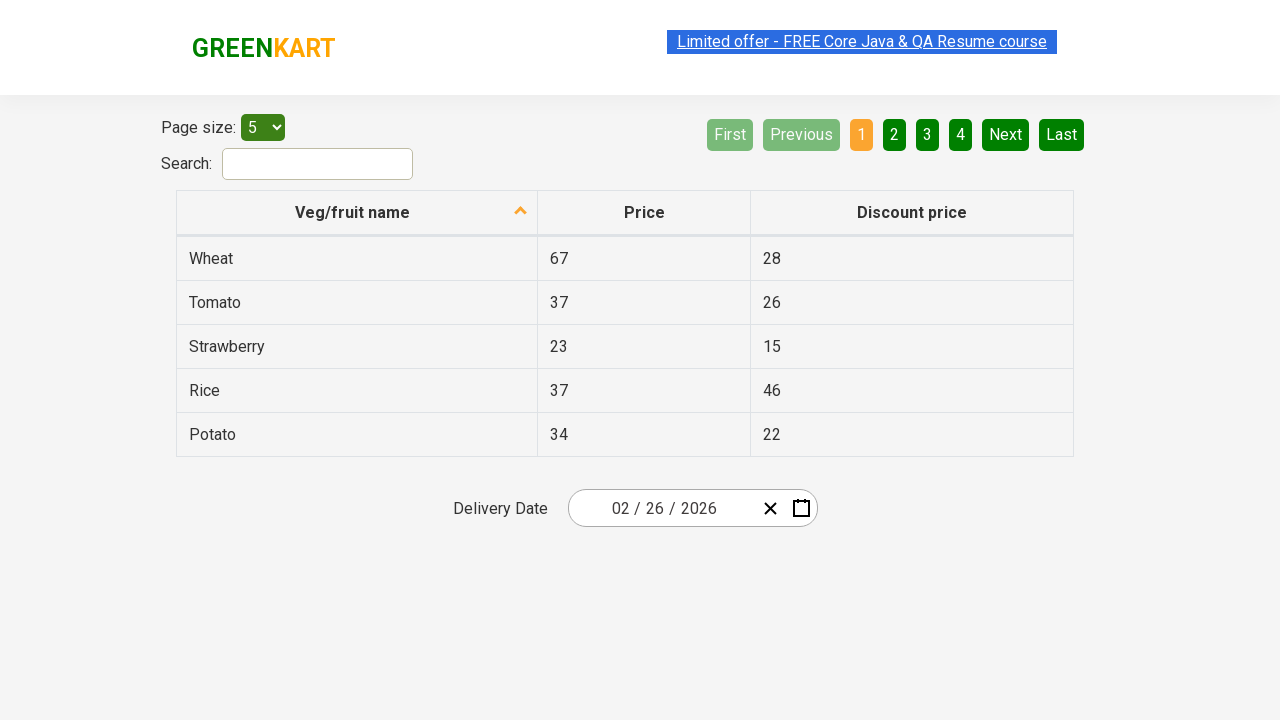

Entered 'Rice' in the search field on #search-field
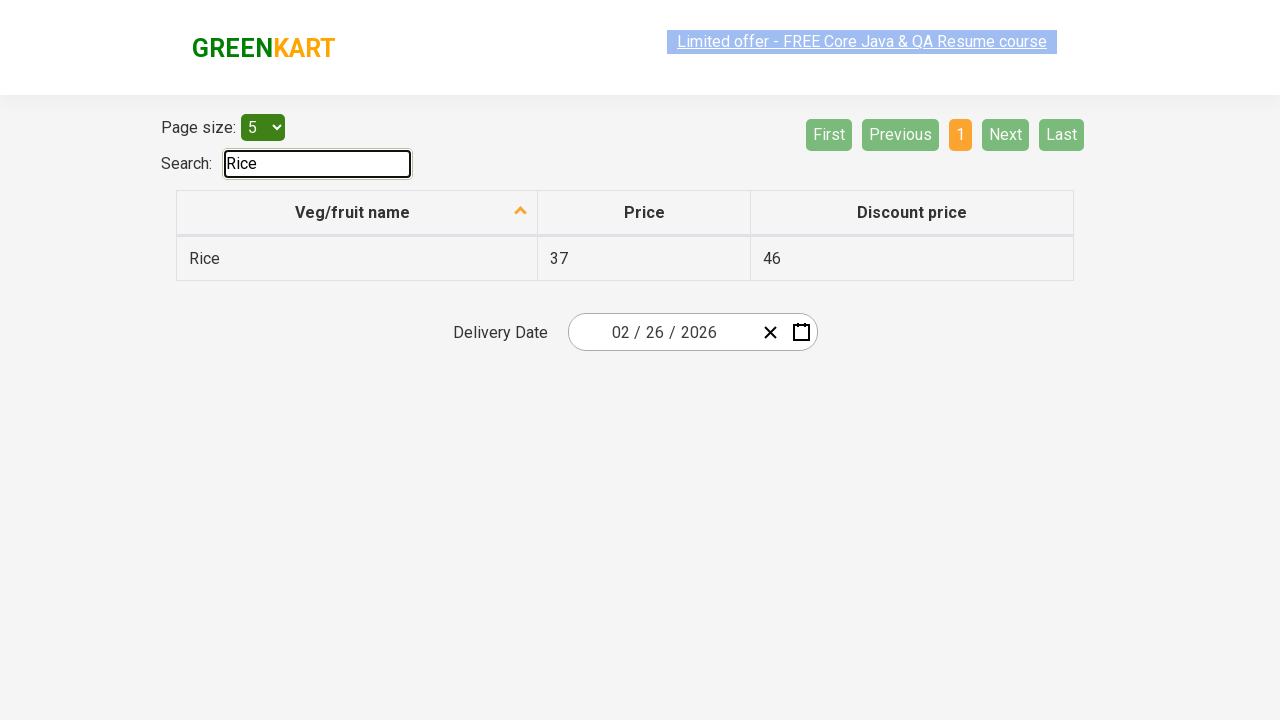

Waited 1000ms for filter to apply
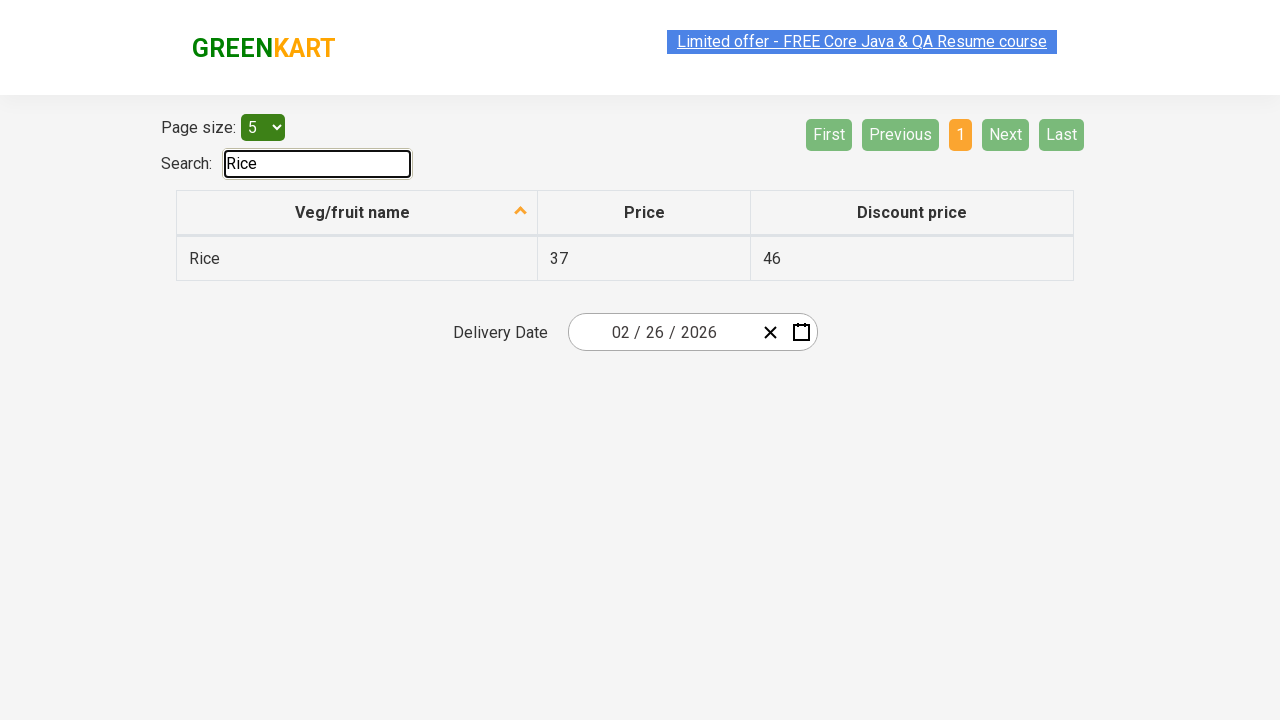

Retrieved all vegetable names from first column - found 1 items
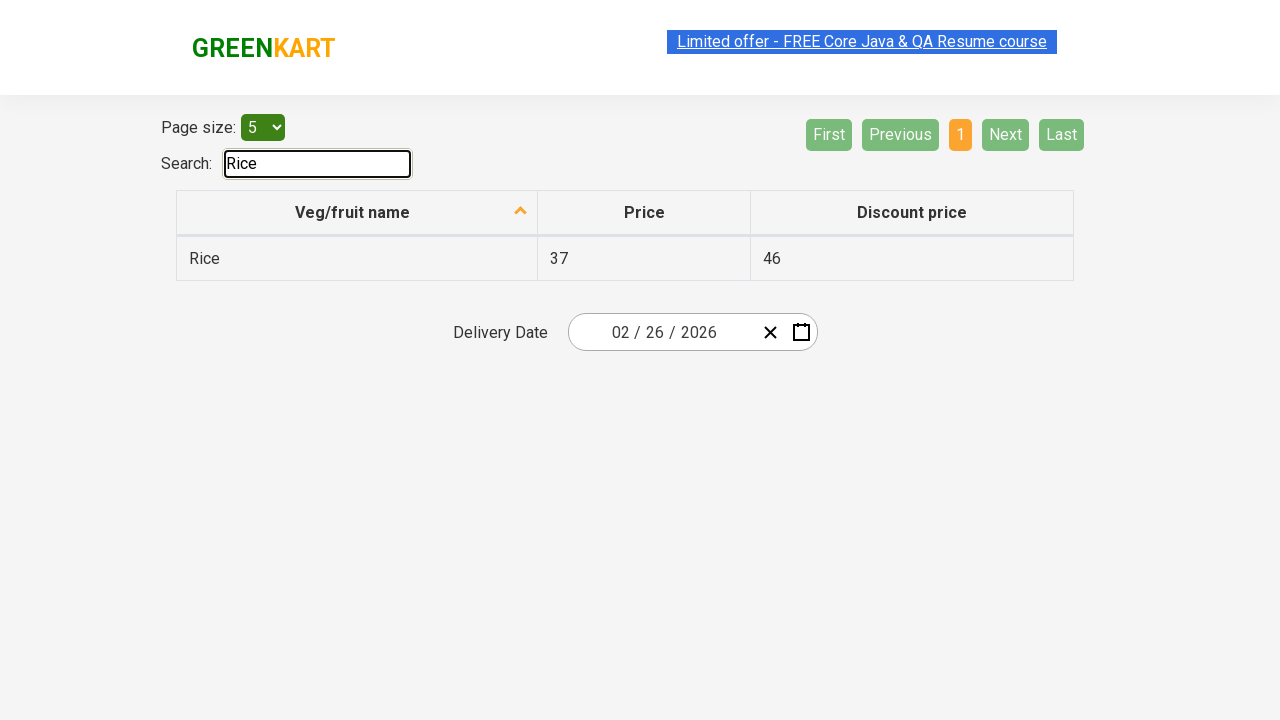

Verified that 'Rice' contains 'Rice'
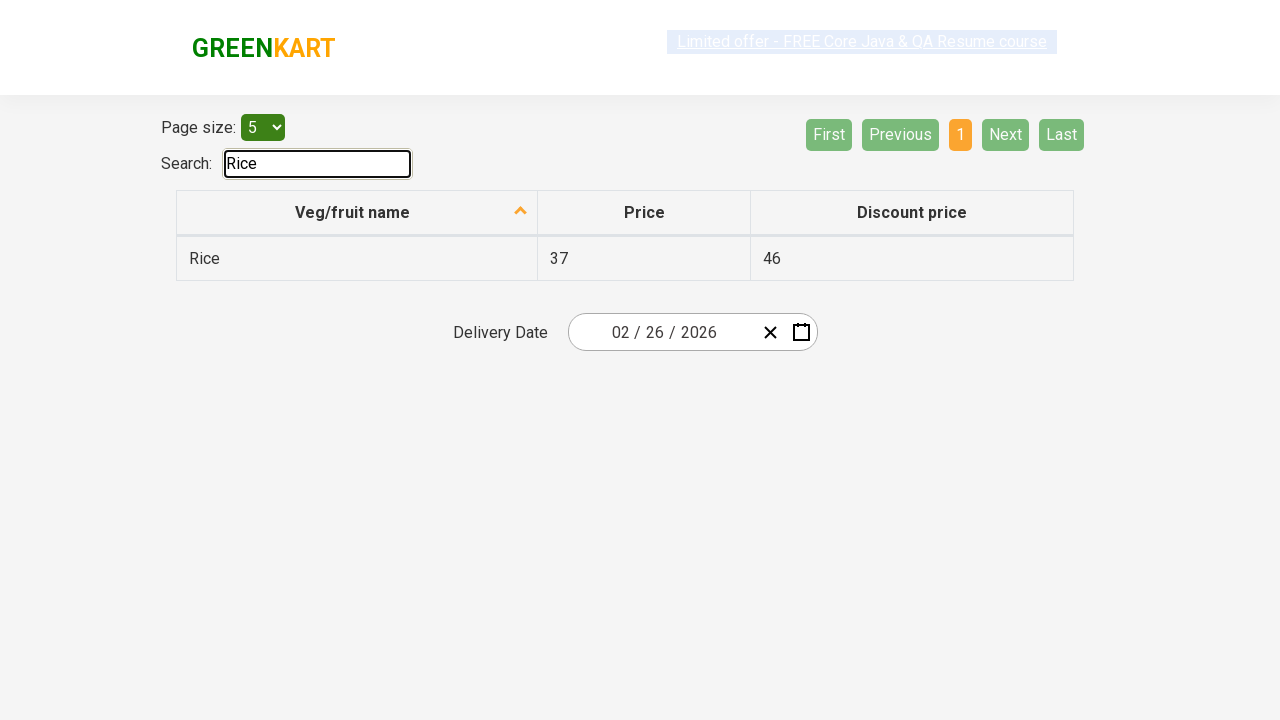

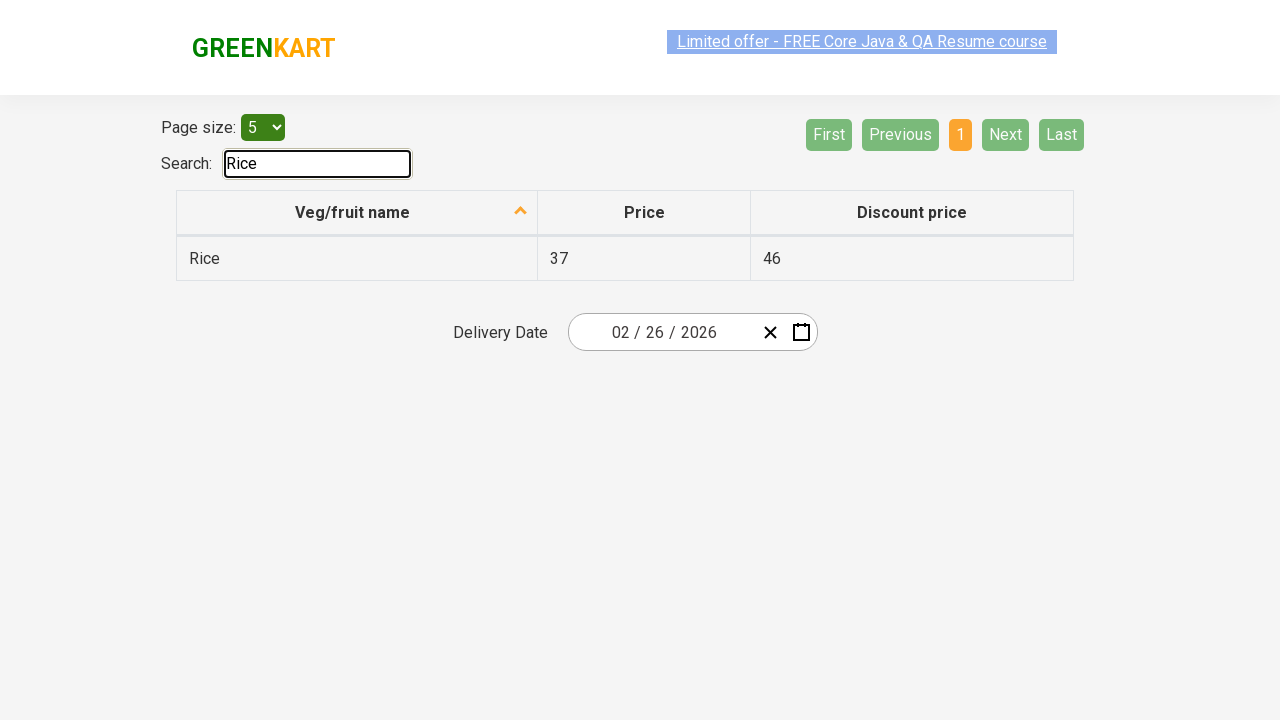